Tests double-click functionality by navigating to the DemoQA buttons page and performing a double-click action on the double-click button.

Starting URL: https://demoqa.com/buttons

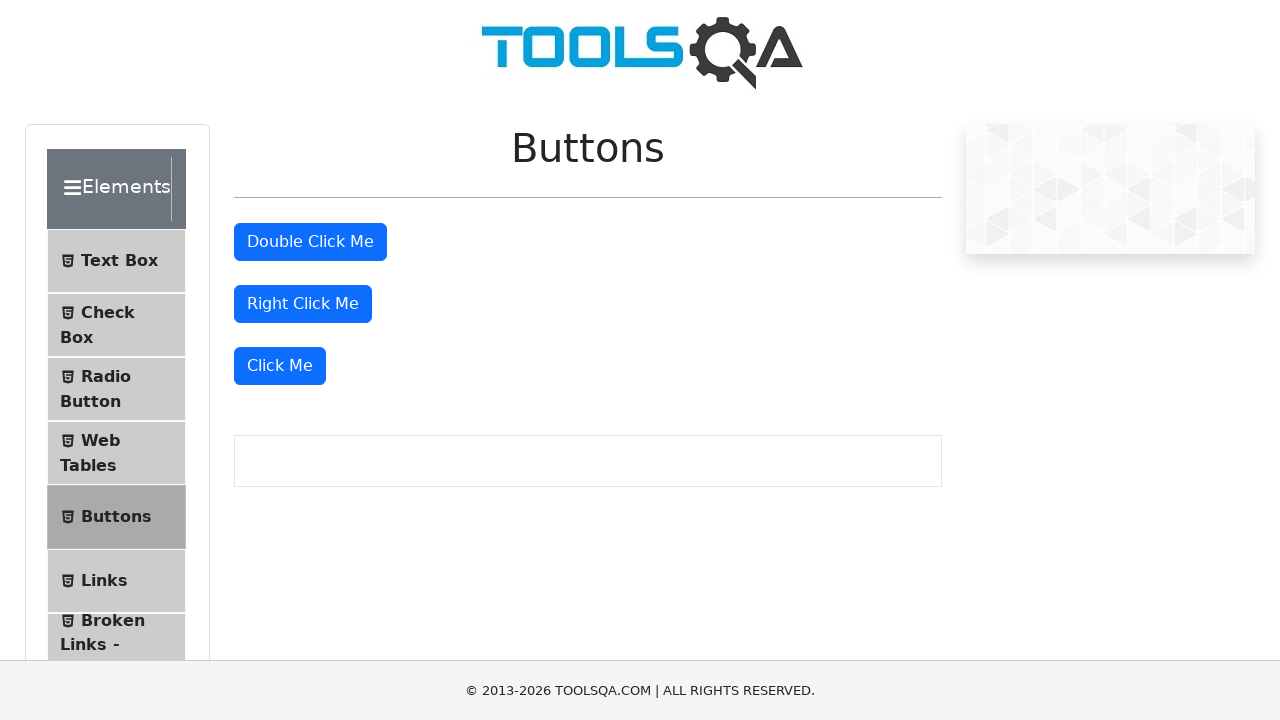

Waited for double-click button to load on DemoQA buttons page
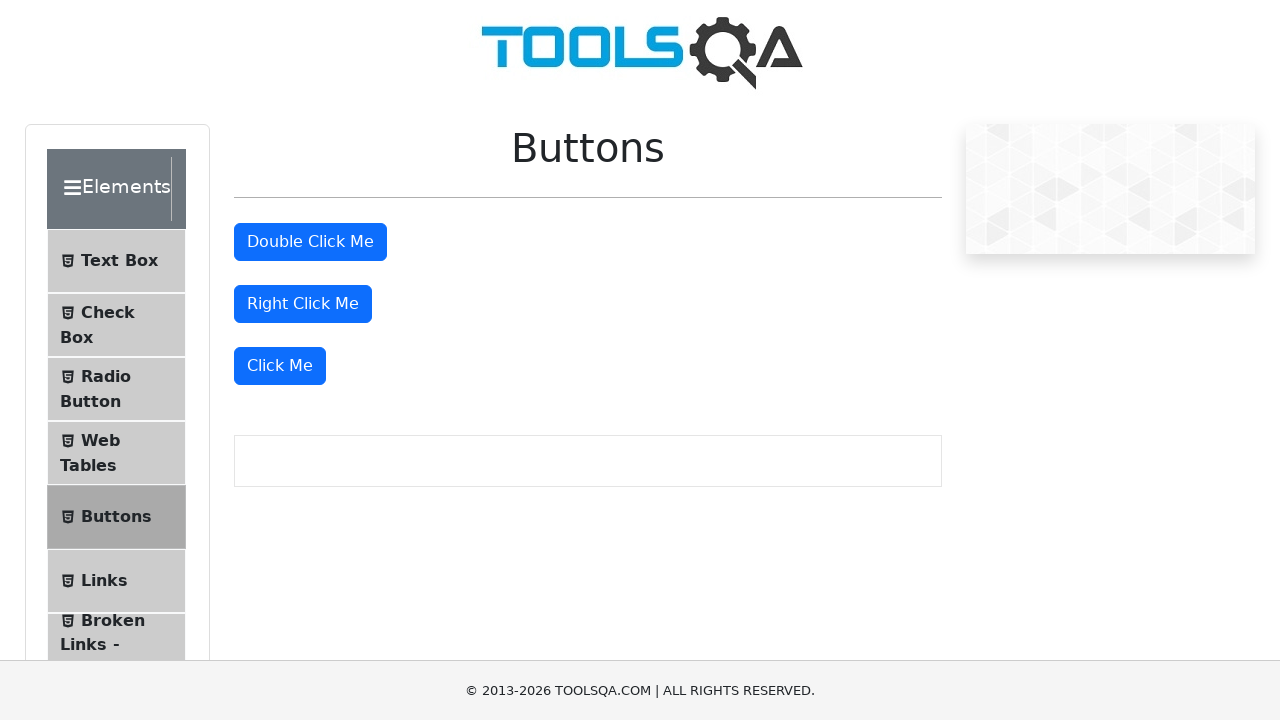

Performed double-click action on the double-click button at (310, 242) on #doubleClickBtn
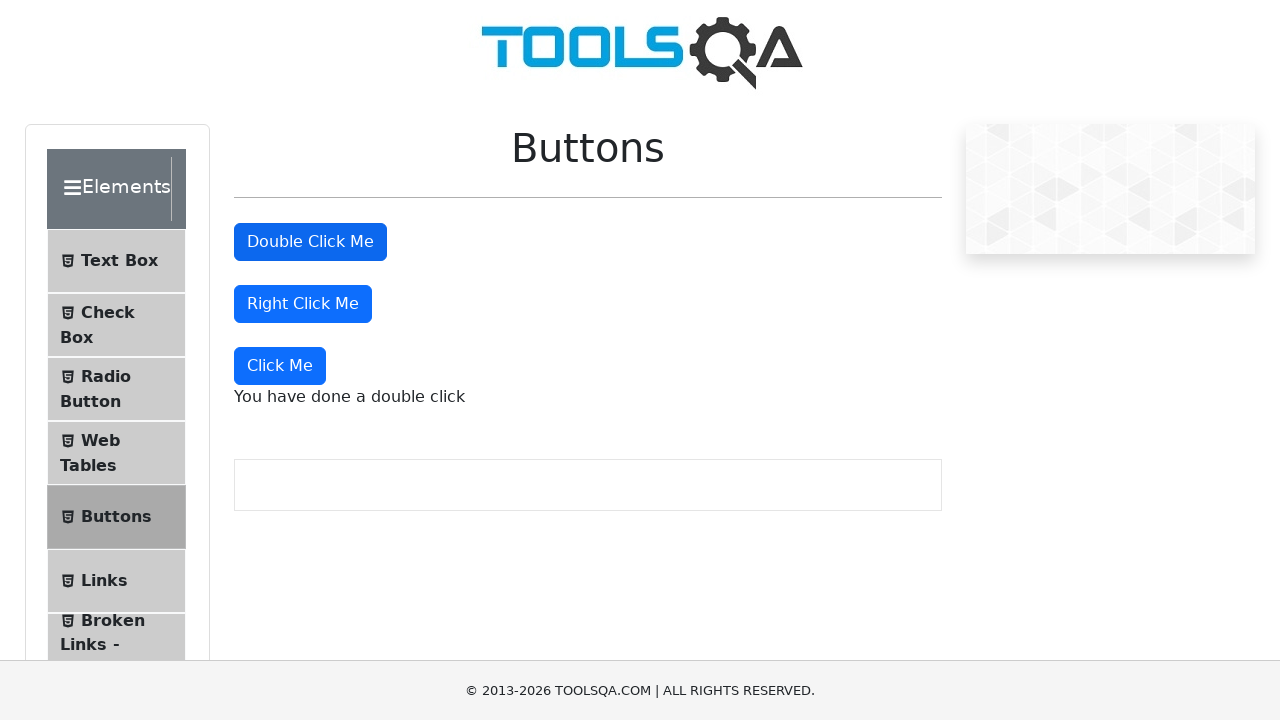

Confirmation message appeared after double-click
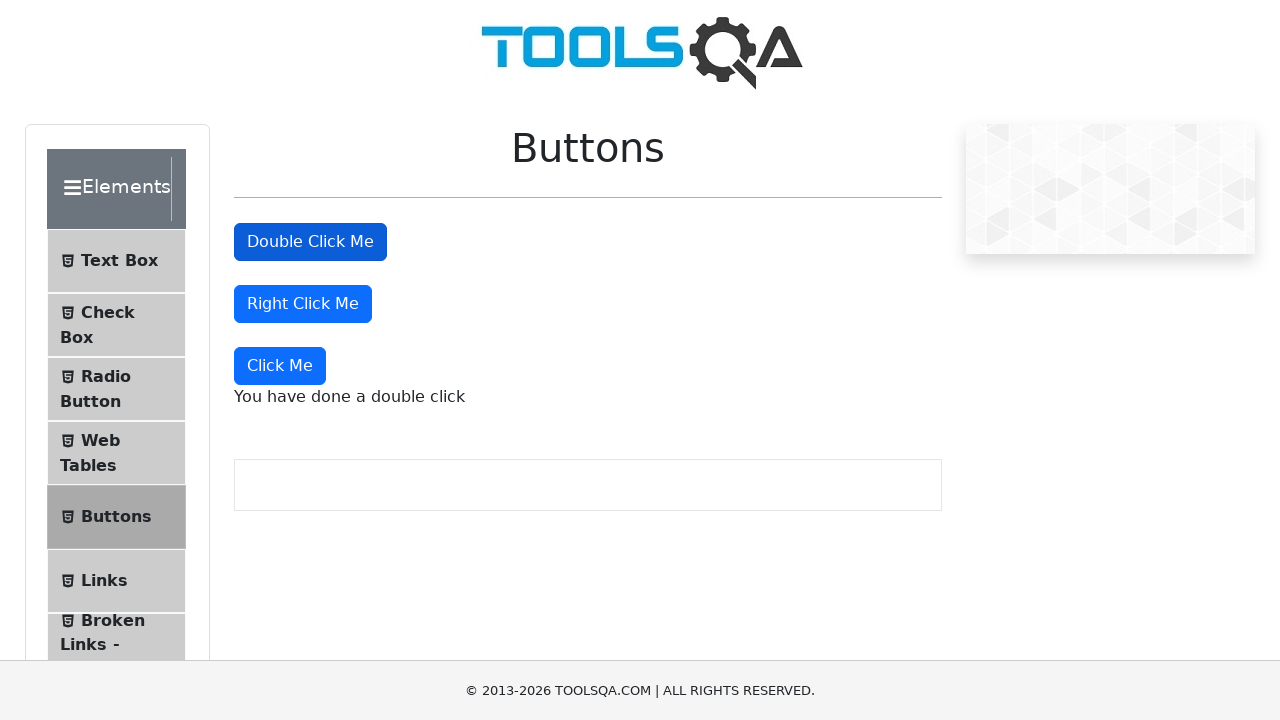

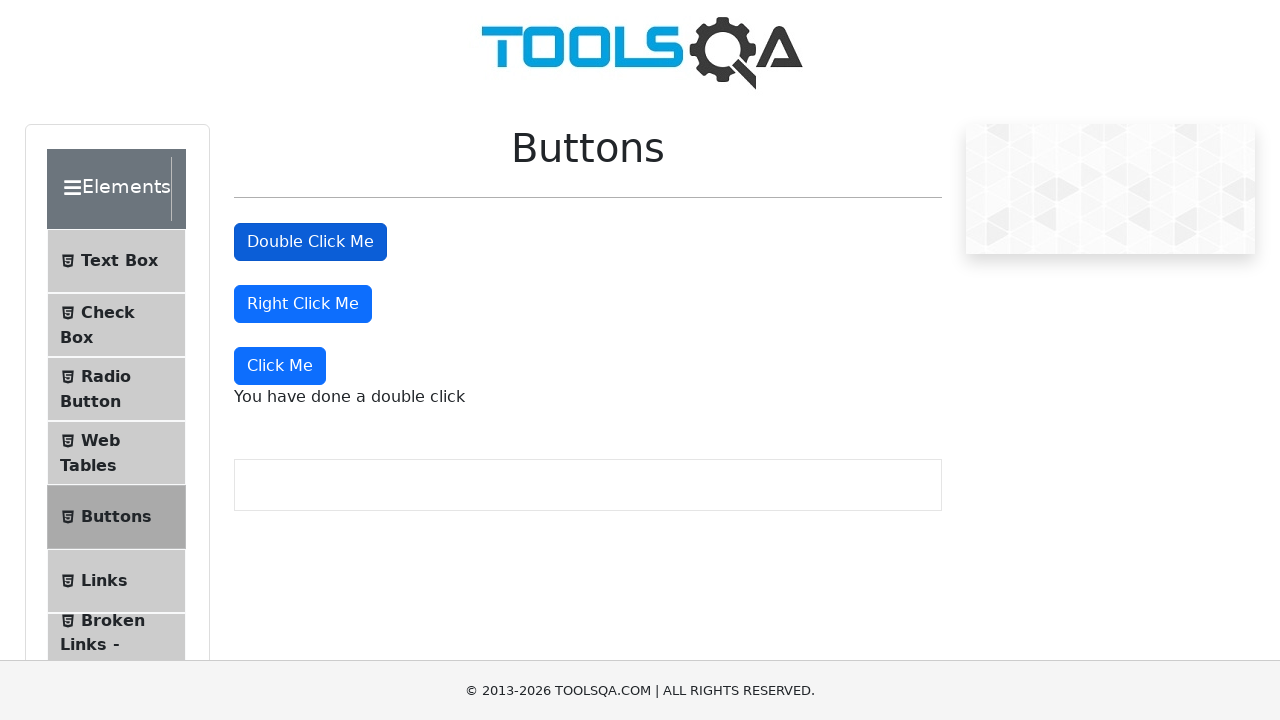